Tests clicking Cancel on a JavaScript confirm dialog

Starting URL: https://the-internet.herokuapp.com/javascript_alerts

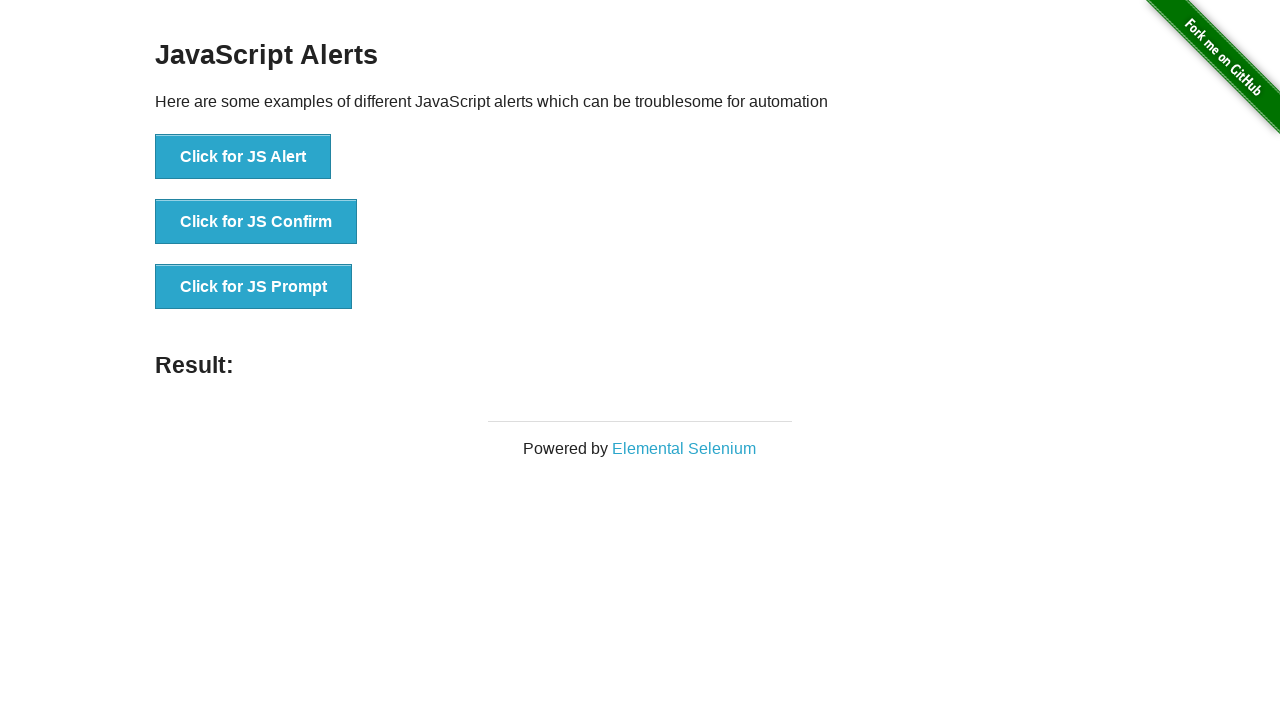

Navigated to JavaScript alerts page
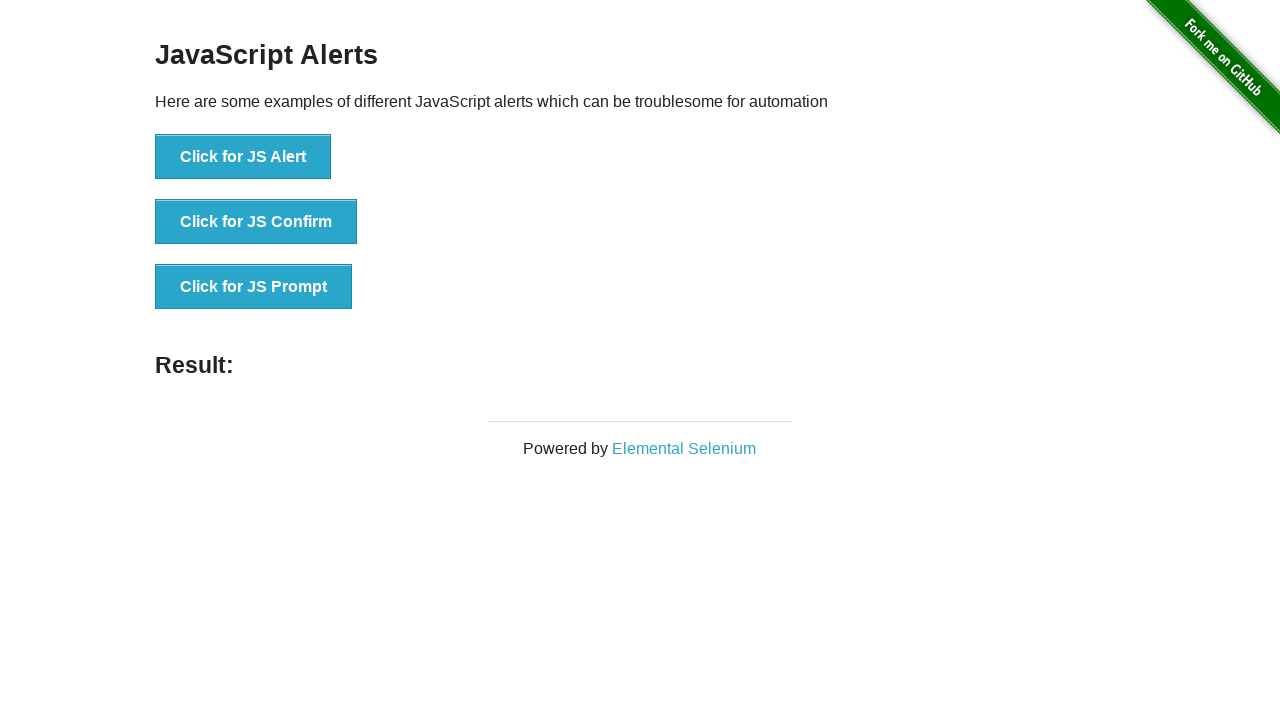

Clicked the 'Click for JS Confirm' button at (256, 222) on xpath=//button[normalize-space()='Click for JS Confirm']
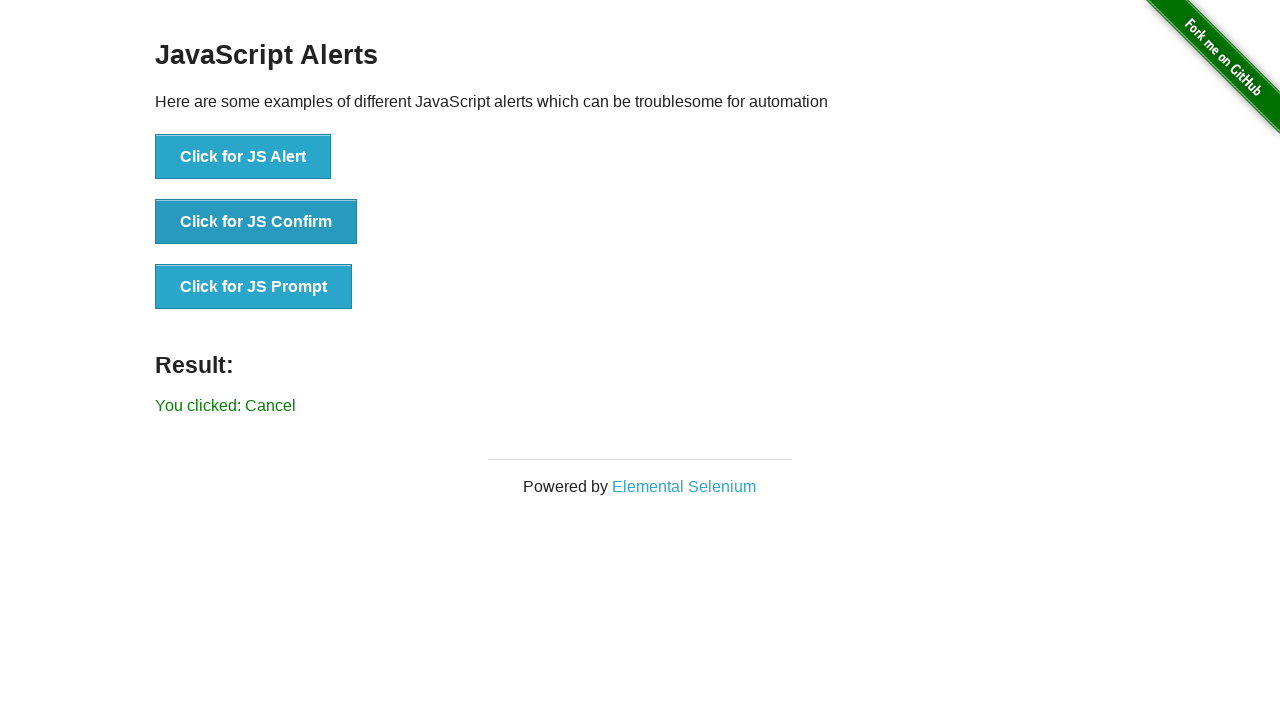

Set up dialog handler to dismiss the confirm dialog
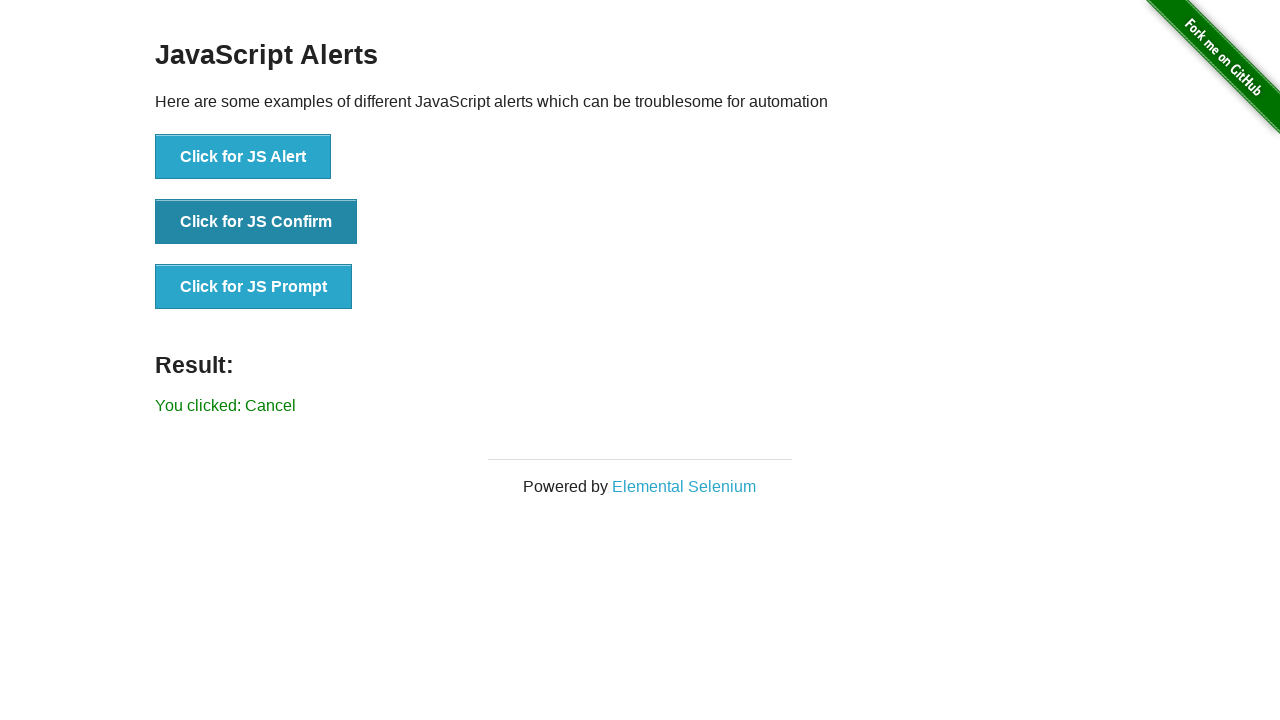

Verified 'You clicked: Cancel' message appeared
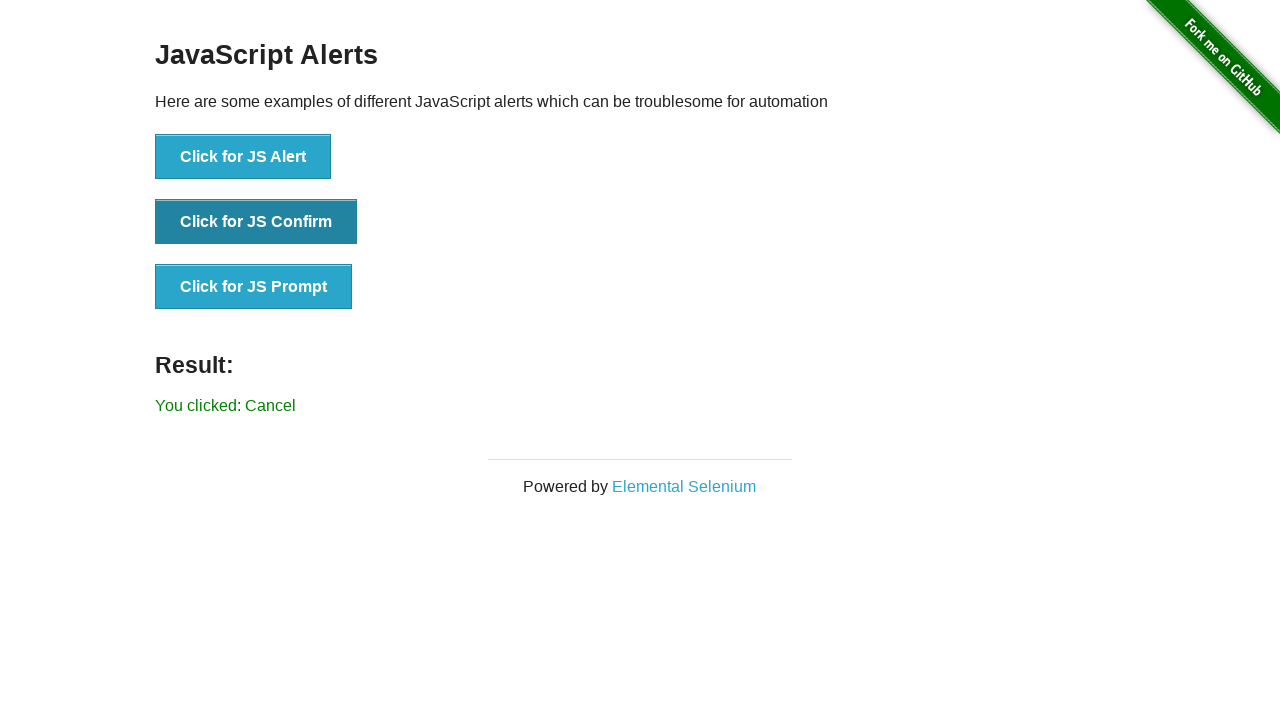

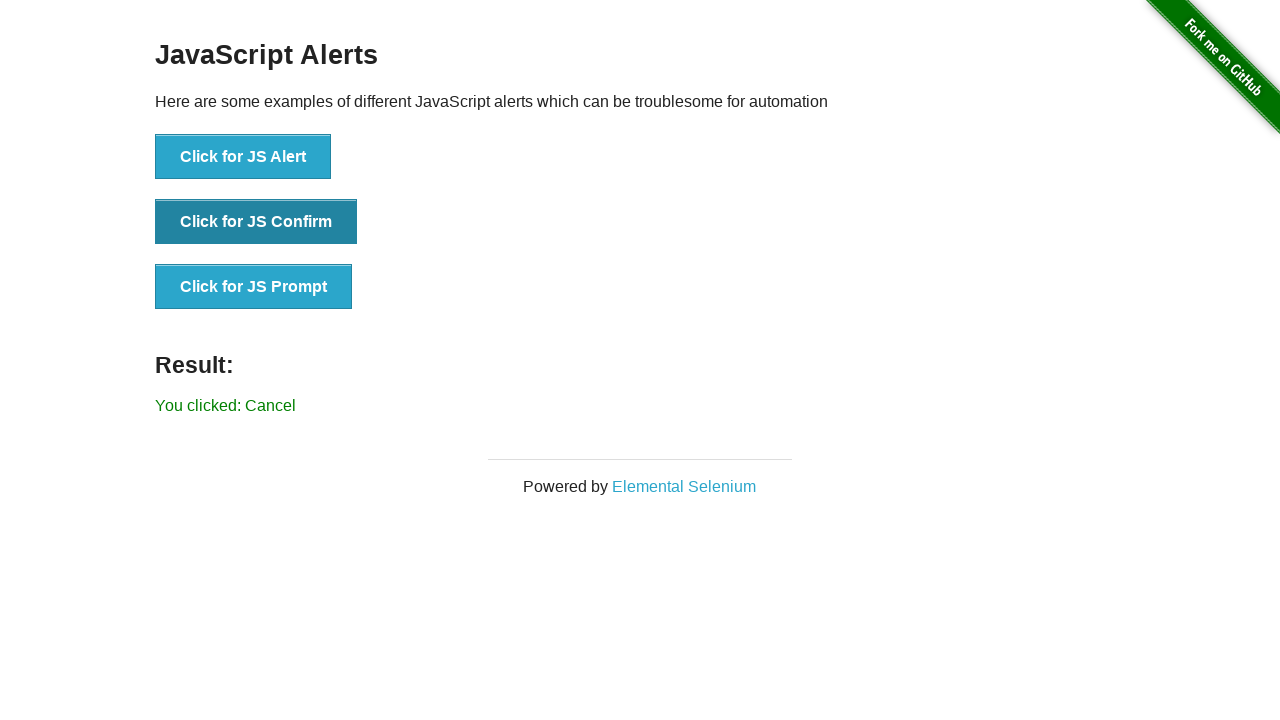